Tests the add/remove elements functionality by clicking the "Add Element" button twice to create two delete buttons, then removing one element and verifying only one delete button remains.

Starting URL: https://the-internet.herokuapp.com/add_remove_elements/

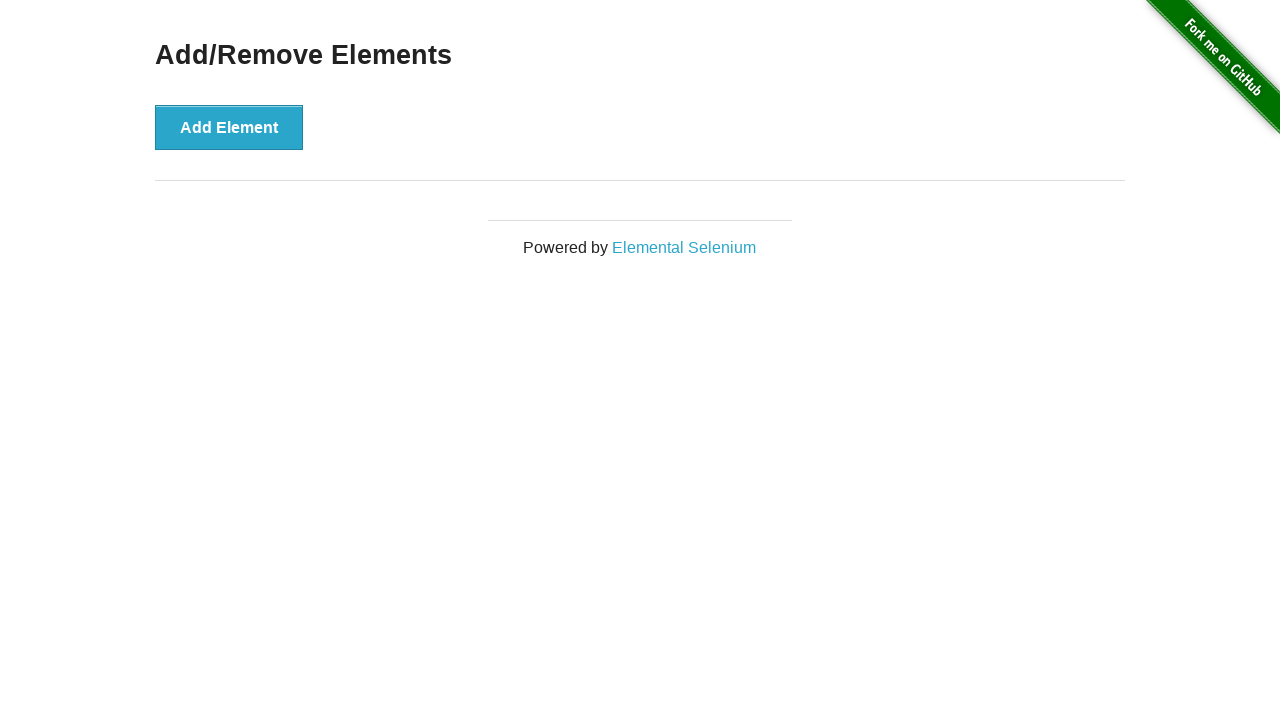

Clicked 'Add Element' button first time at (229, 127) on xpath=//button[text()='Add Element']
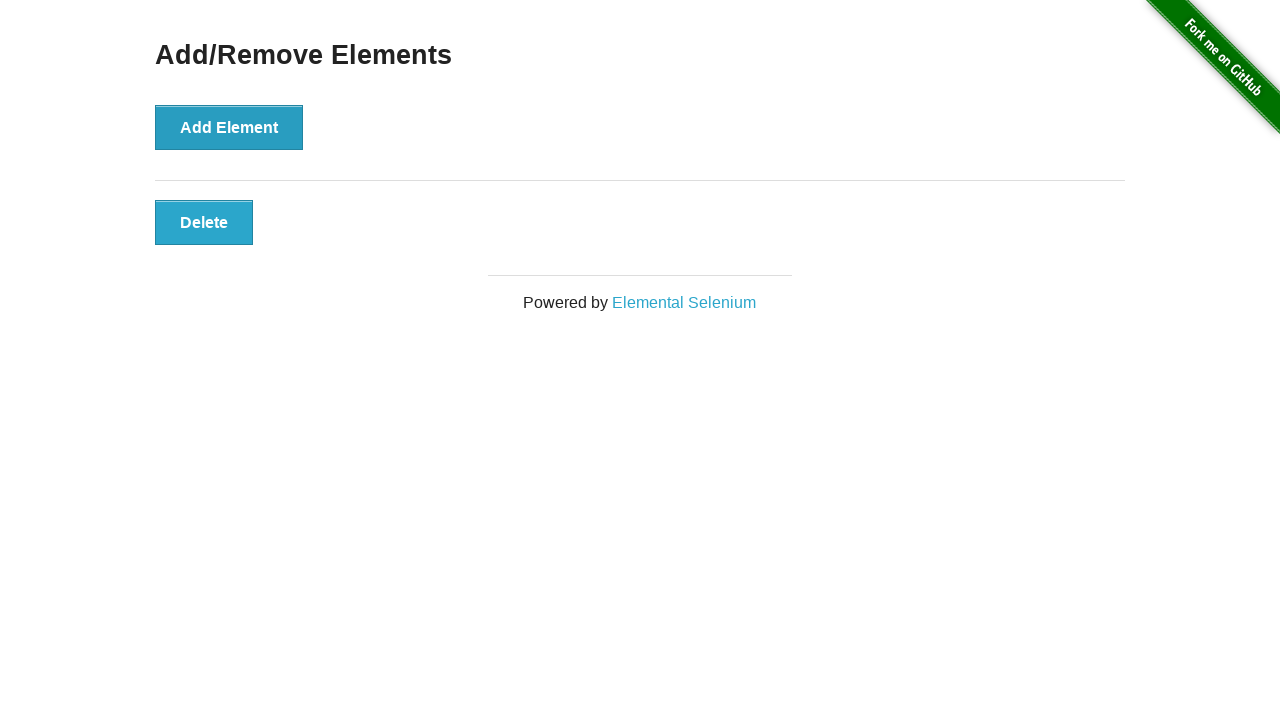

Clicked 'Add Element' button second time at (229, 127) on xpath=//button[text()='Add Element']
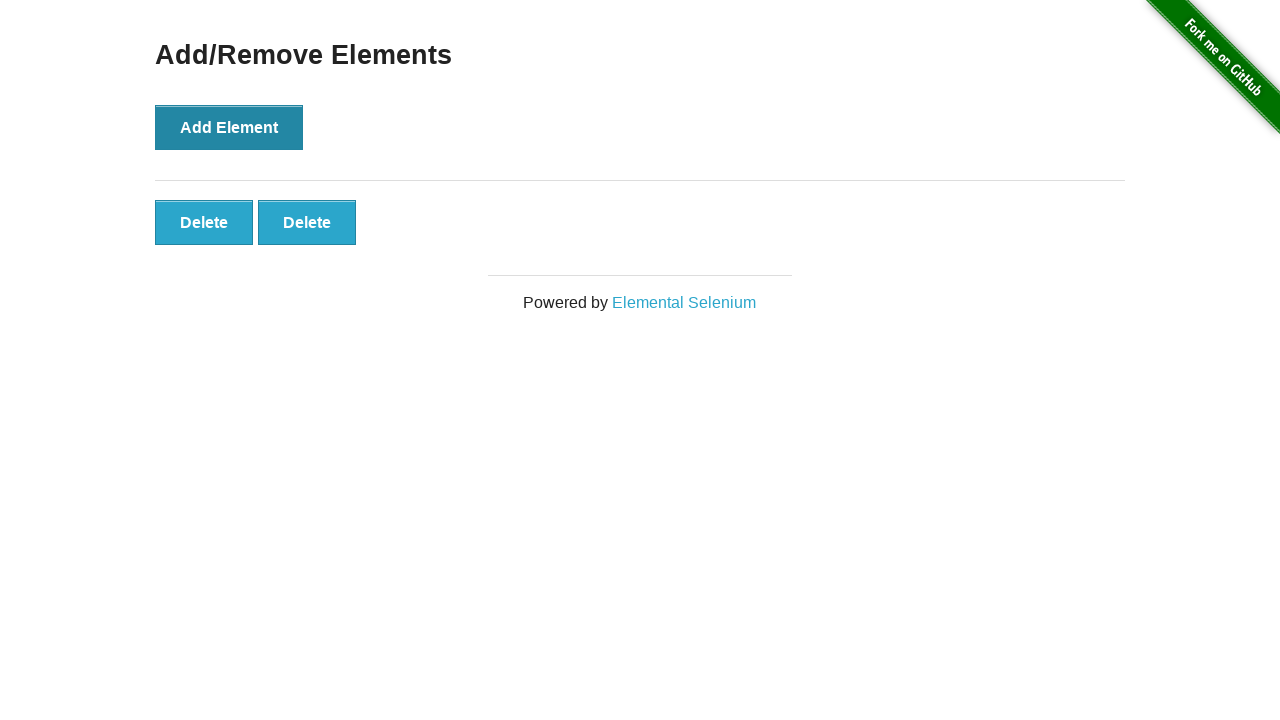

Delete buttons appeared on the page
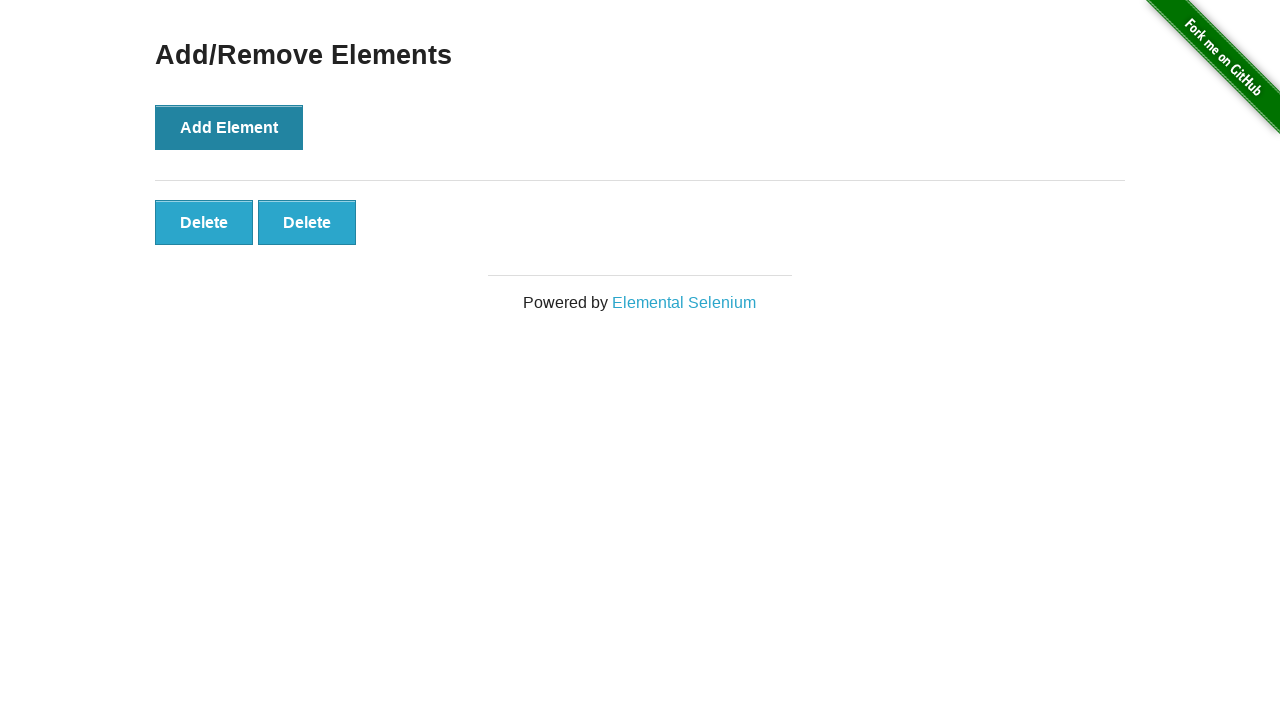

Located all delete buttons
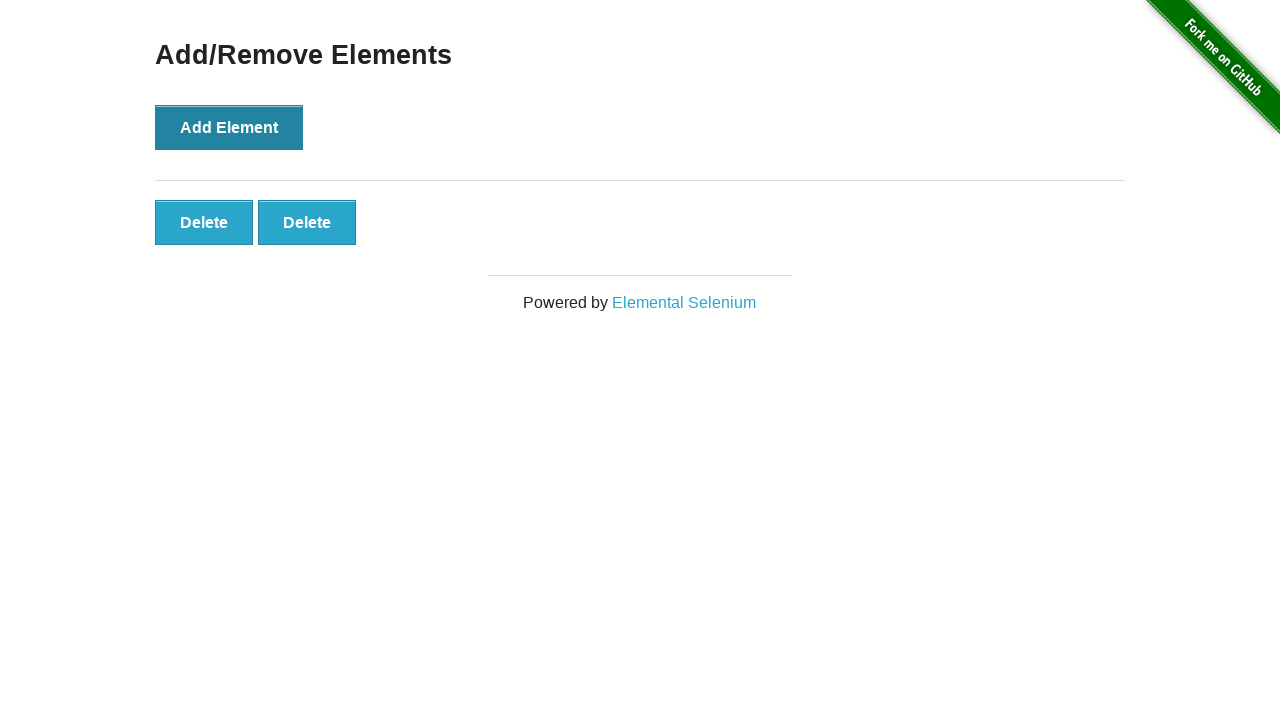

Clicked the second delete button to remove one element at (307, 222) on xpath=//button[text()='Delete'] >> nth=1
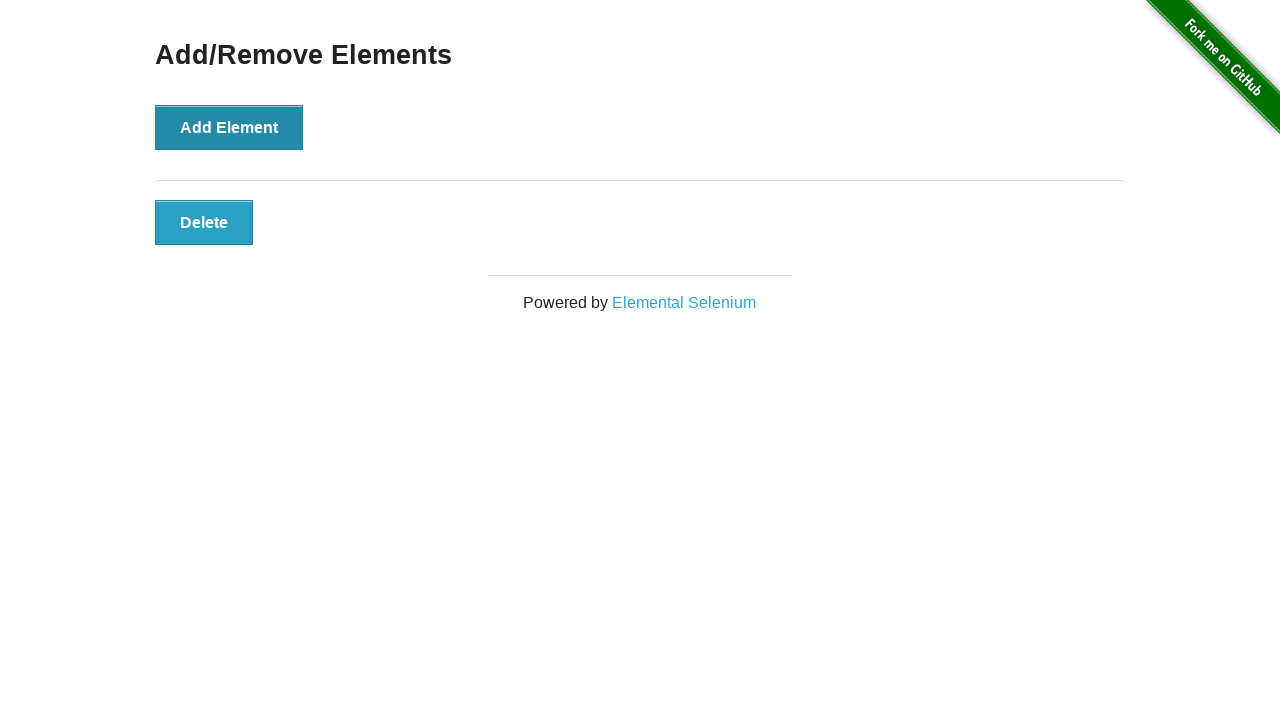

Verified that only one delete button remains after removal
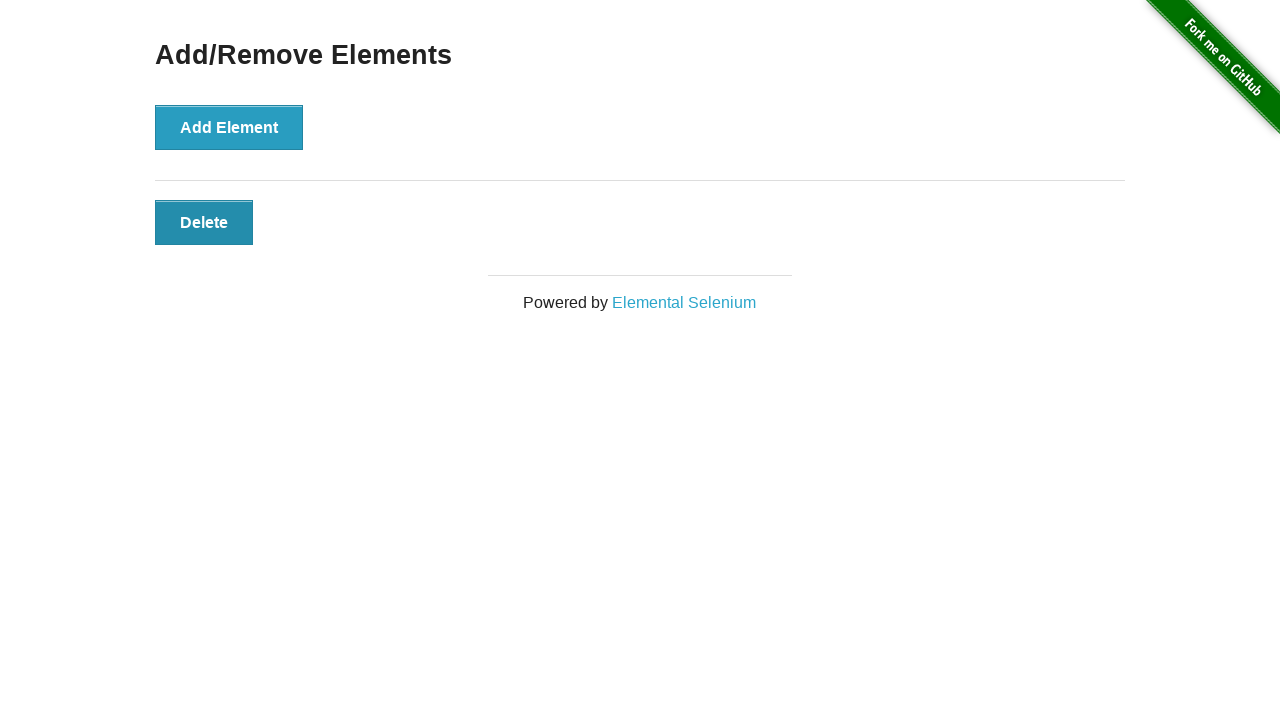

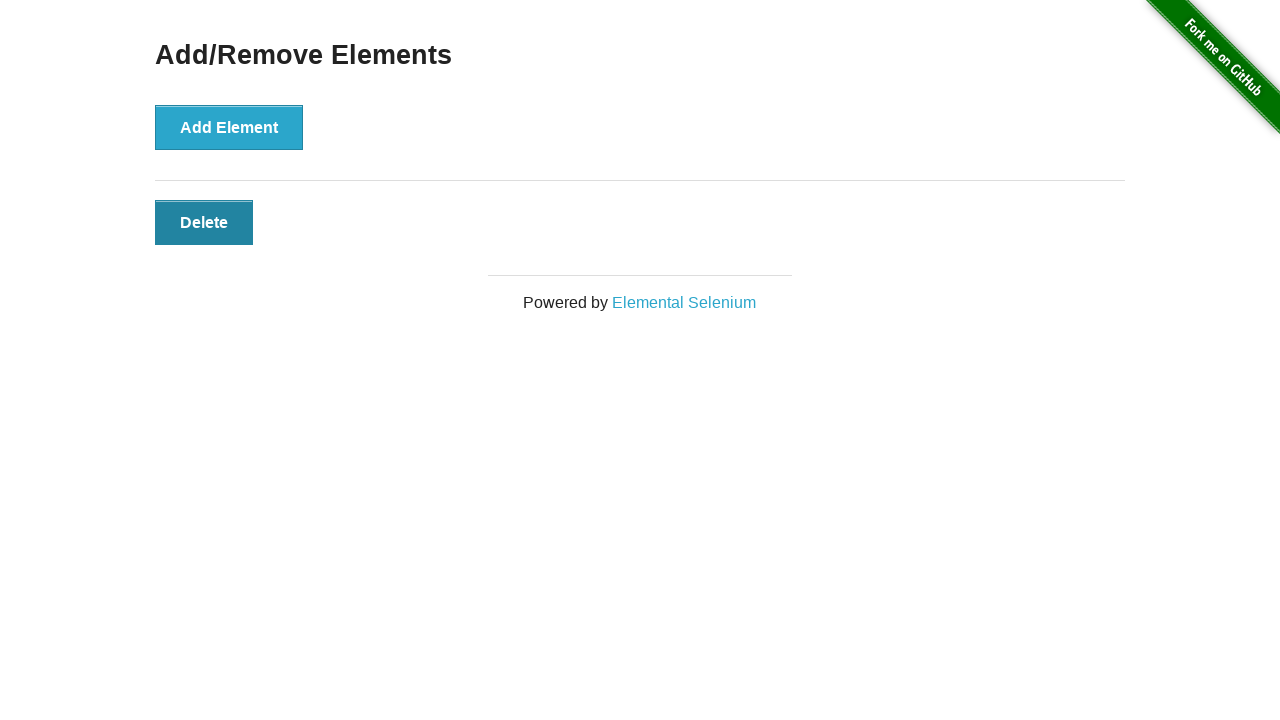